Tests filtering to display all items after navigating through different filters

Starting URL: https://demo.playwright.dev/todomvc

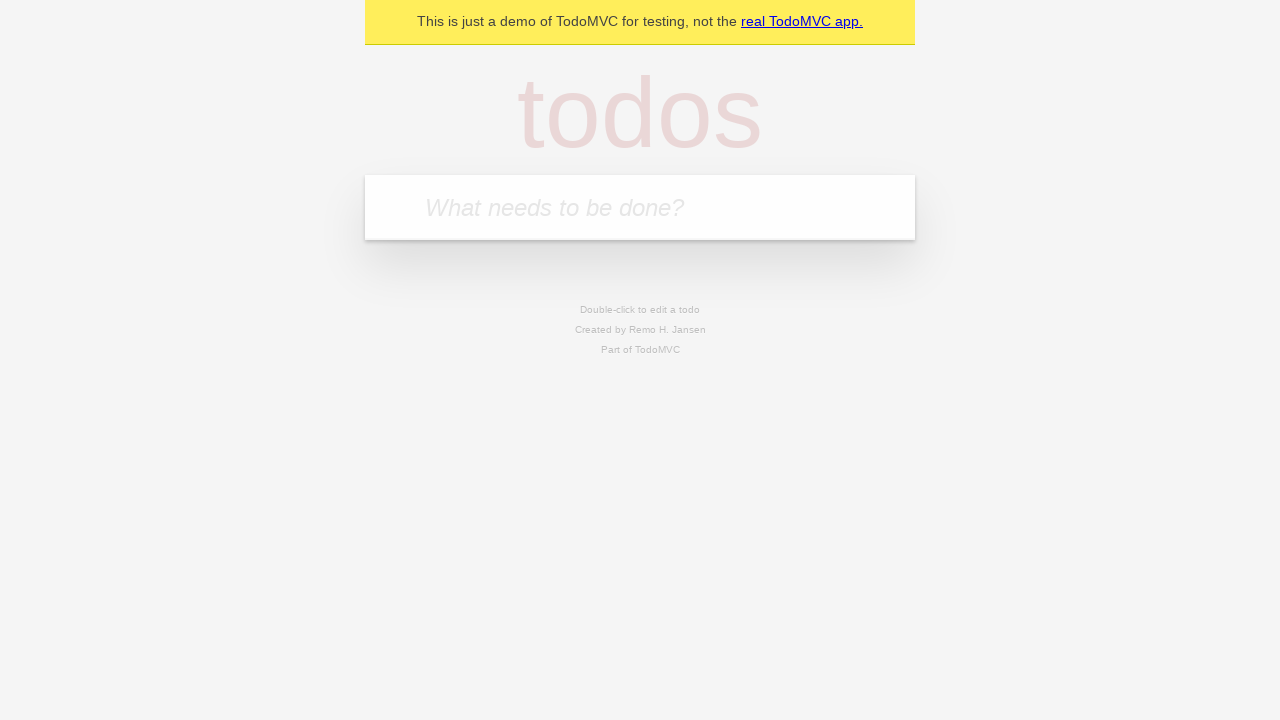

Located the 'What needs to be done?' input field
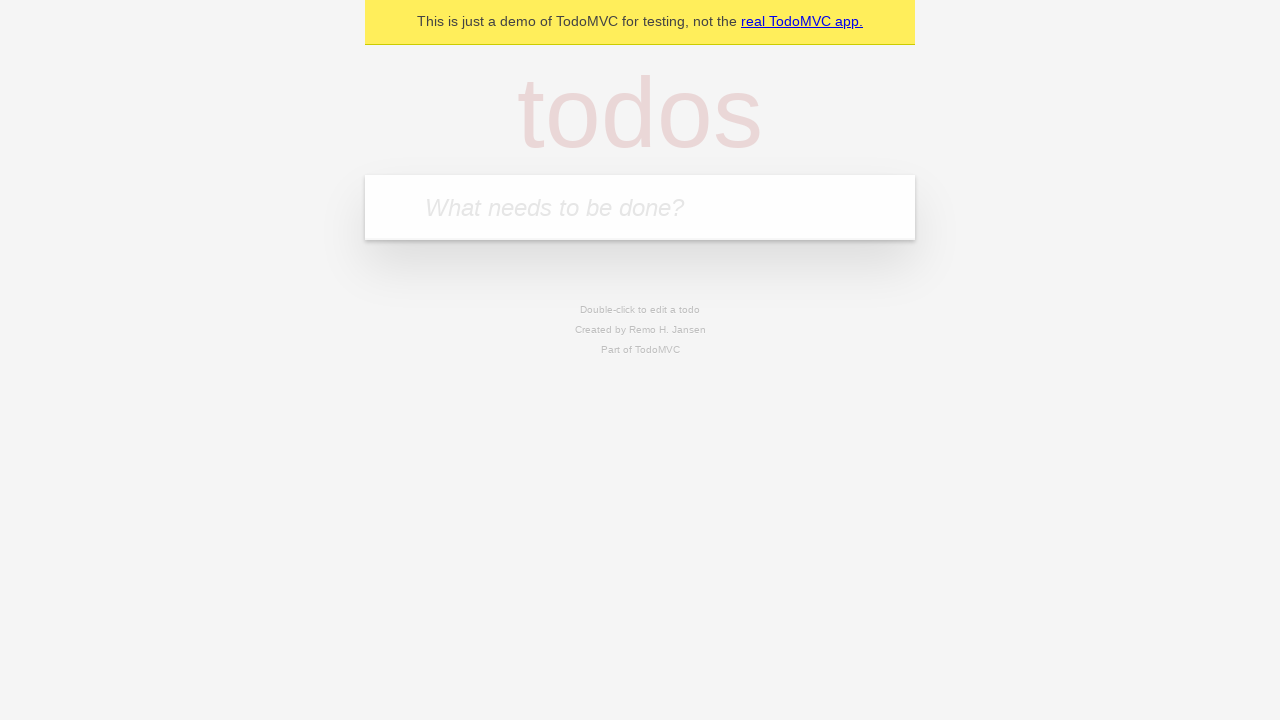

Filled first todo: 'buy some cheese' on internal:attr=[placeholder="What needs to be done?"i]
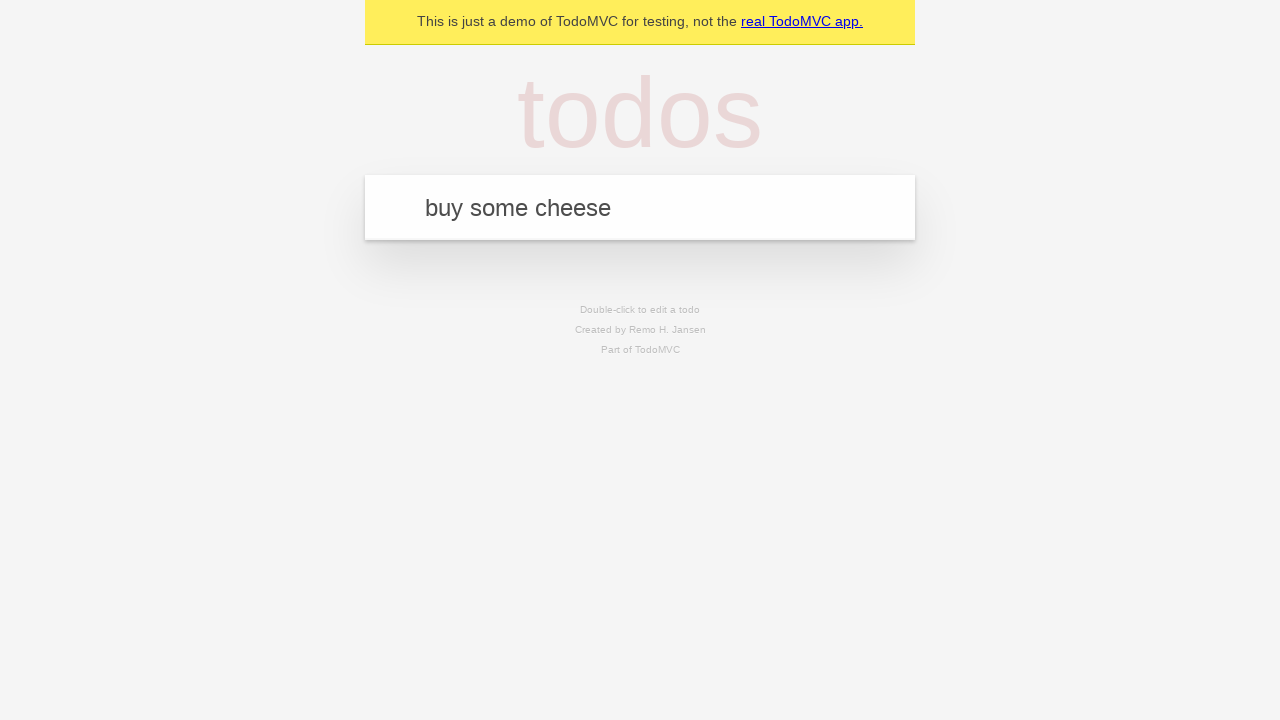

Pressed Enter to create first todo on internal:attr=[placeholder="What needs to be done?"i]
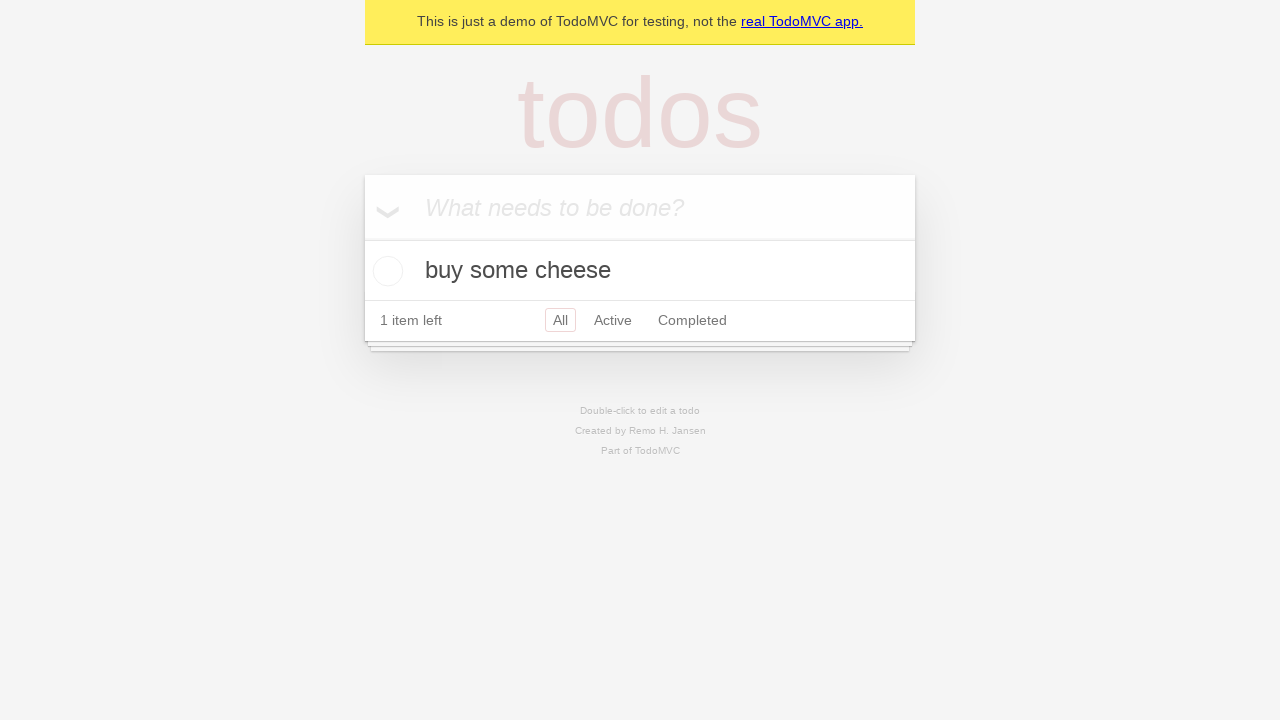

Filled second todo: 'feed the cat' on internal:attr=[placeholder="What needs to be done?"i]
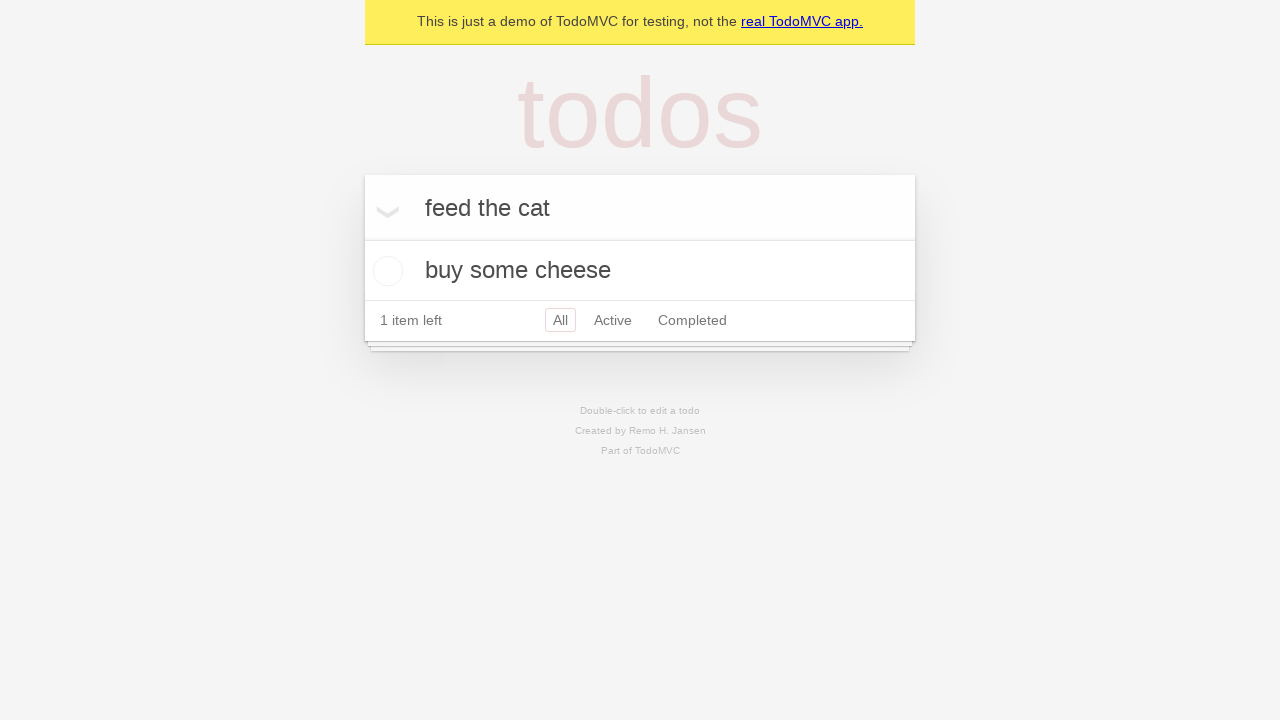

Pressed Enter to create second todo on internal:attr=[placeholder="What needs to be done?"i]
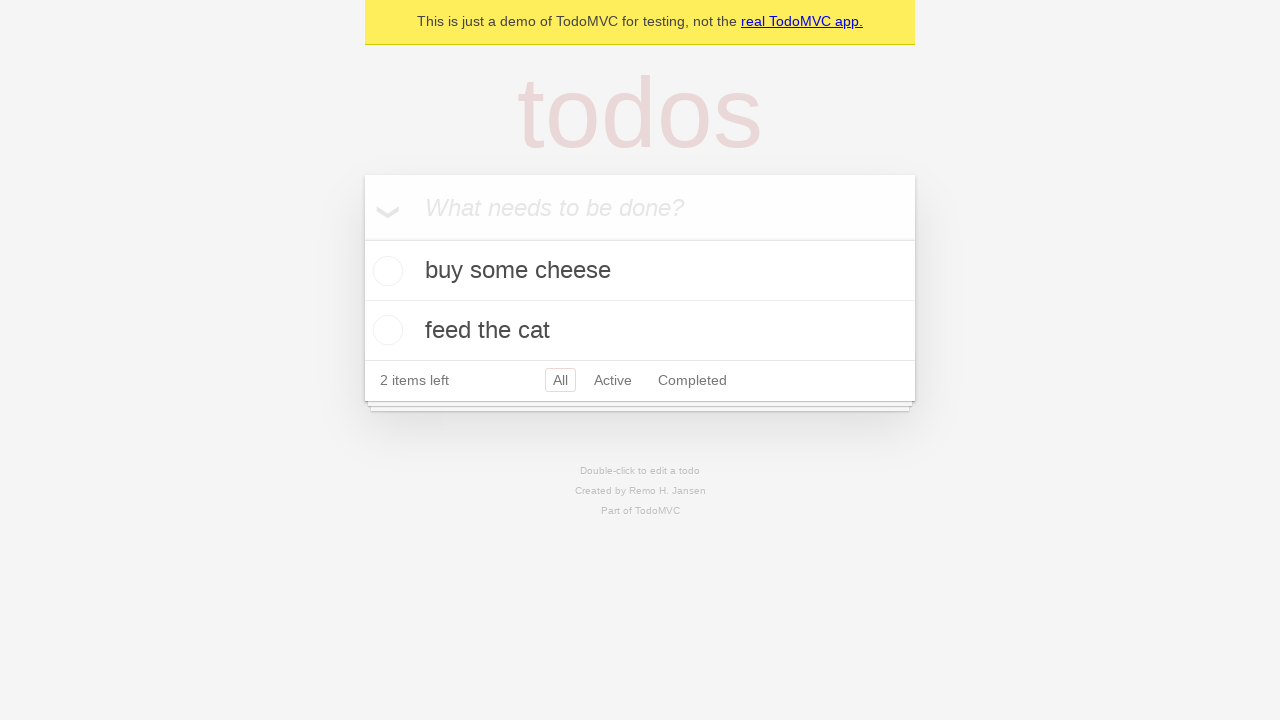

Filled third todo: 'book a doctors appointment' on internal:attr=[placeholder="What needs to be done?"i]
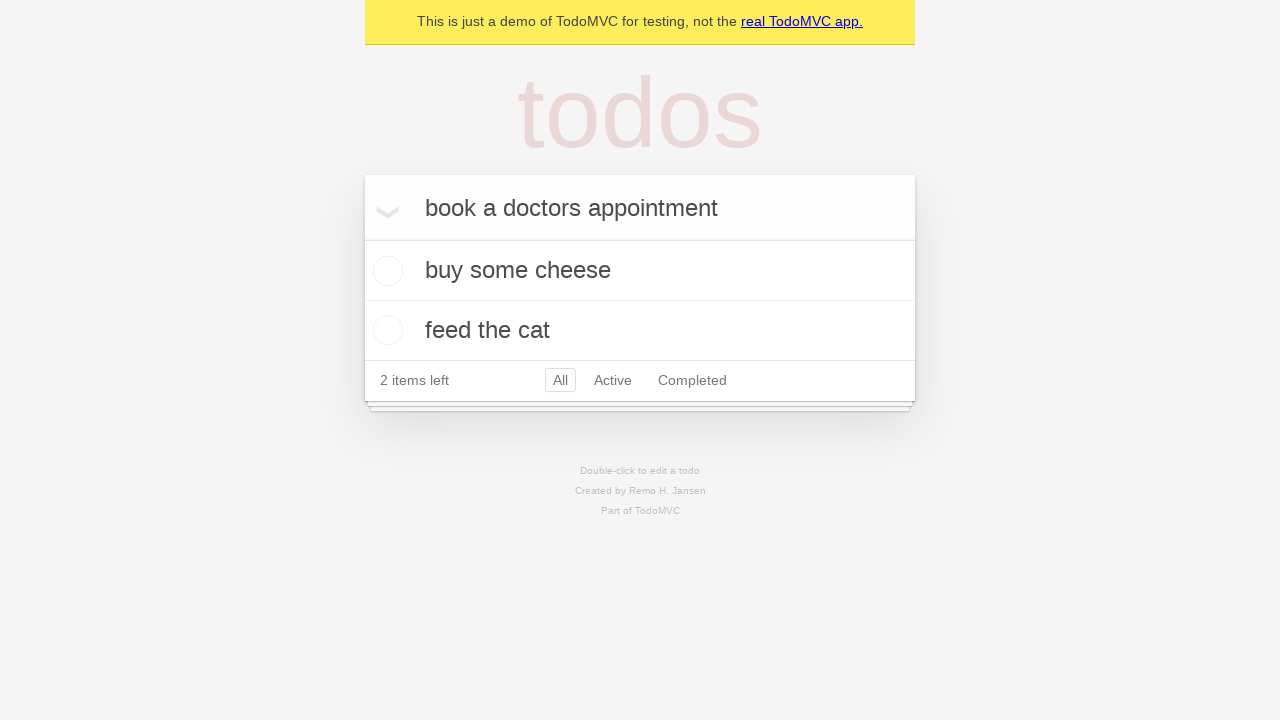

Pressed Enter to create third todo on internal:attr=[placeholder="What needs to be done?"i]
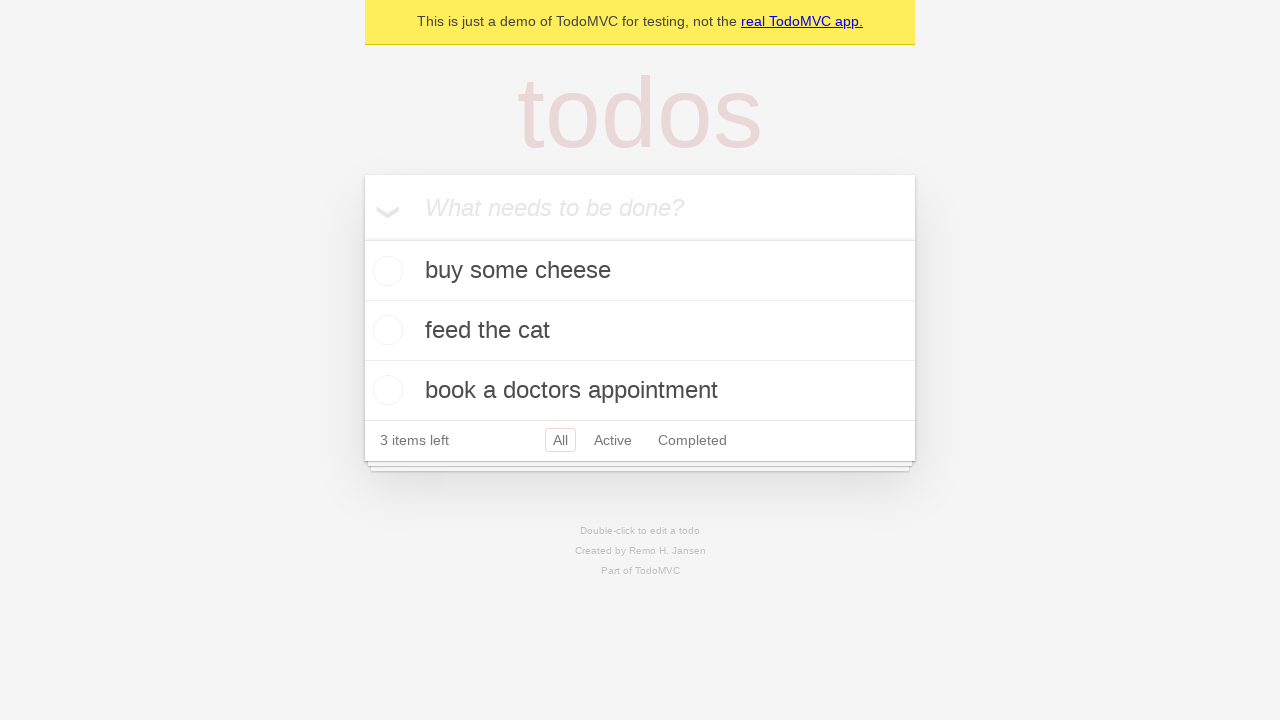

Waited for first todo item to be visible
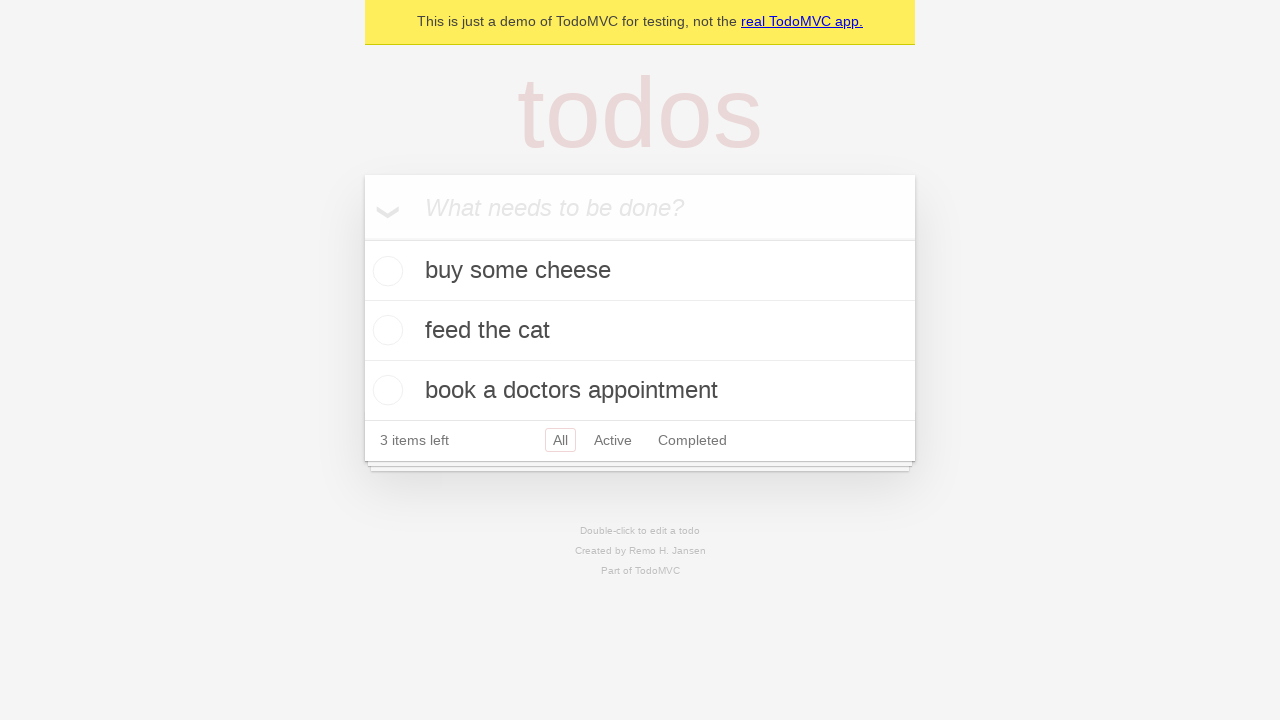

Checked the checkbox for second todo item at (385, 330) on internal:testid=[data-testid="todo-item"s] >> nth=1 >> internal:role=checkbox
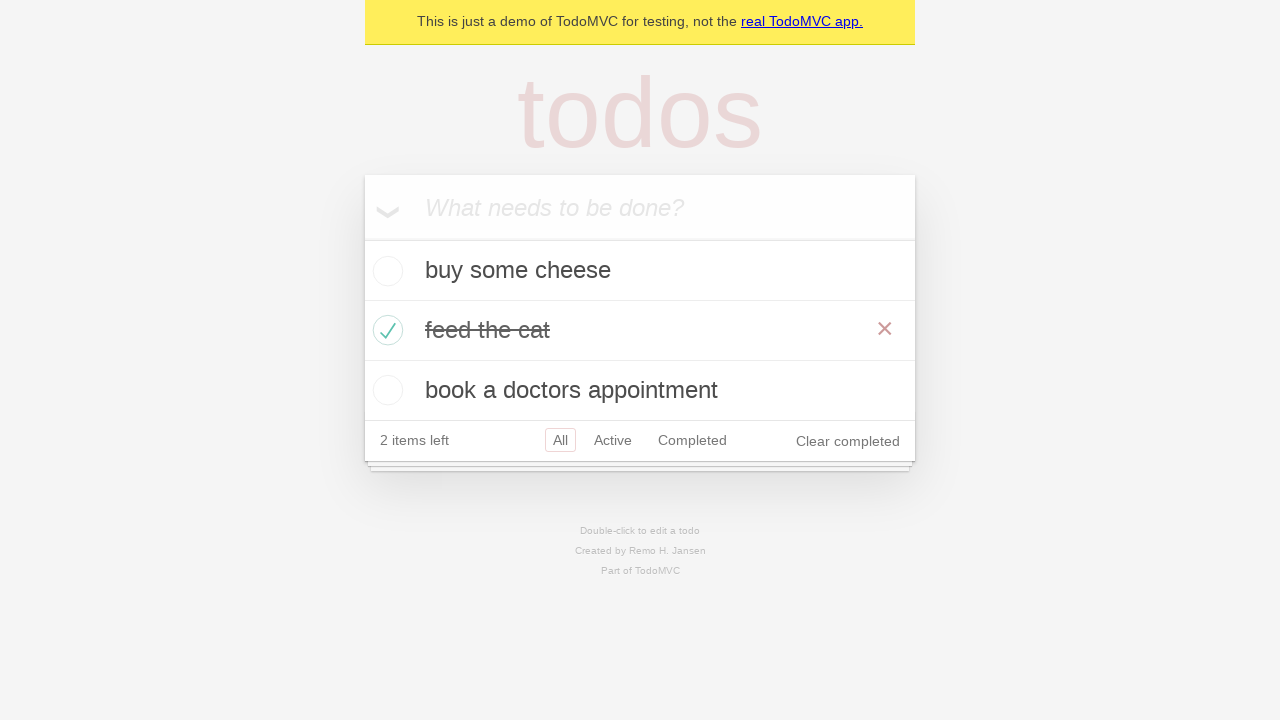

Clicked 'Active' filter to display only active todos at (613, 440) on internal:role=link[name="Active"i]
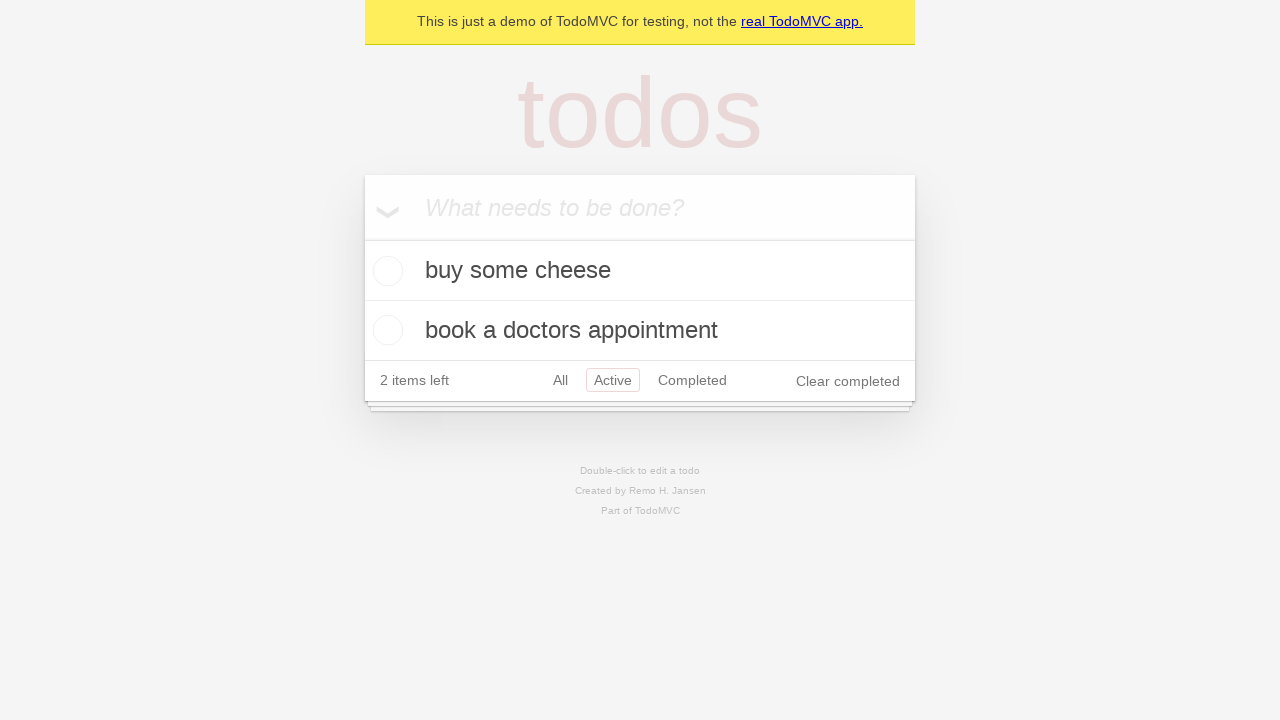

Clicked 'Completed' filter to display only completed todos at (692, 380) on internal:role=link[name="Completed"i]
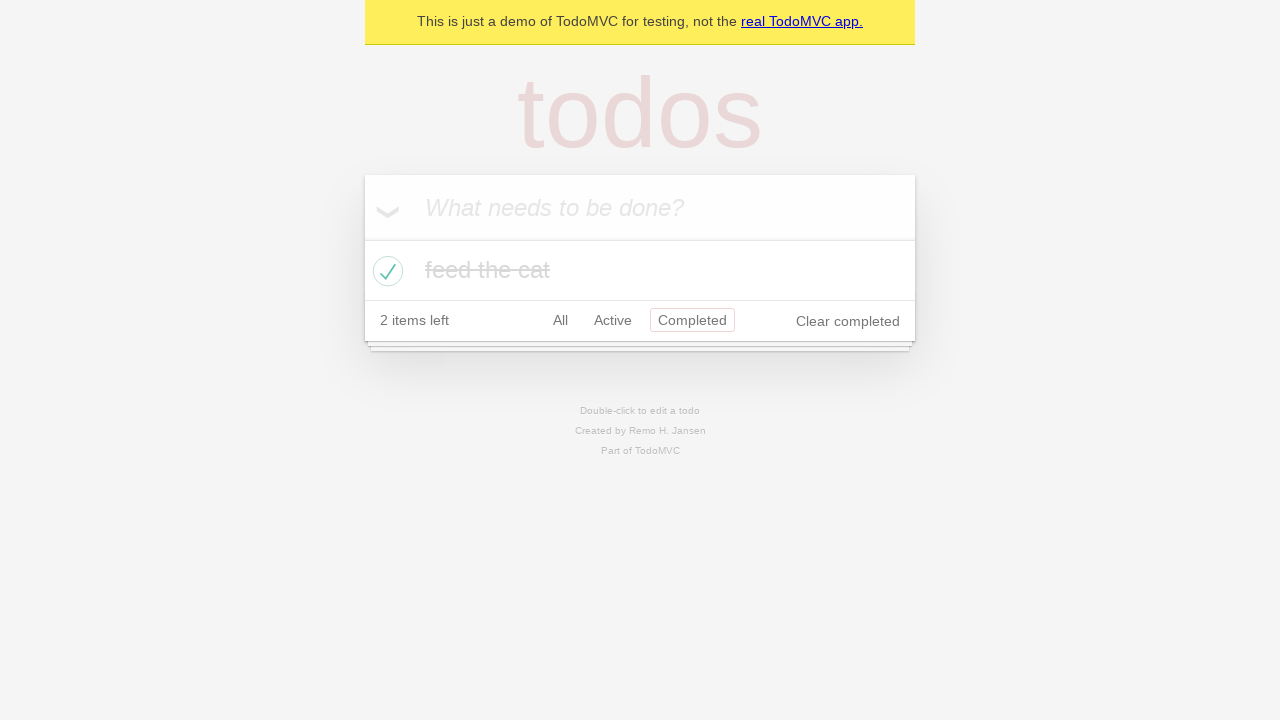

Clicked 'All' filter to display all todos at (560, 320) on internal:role=link[name="All"i]
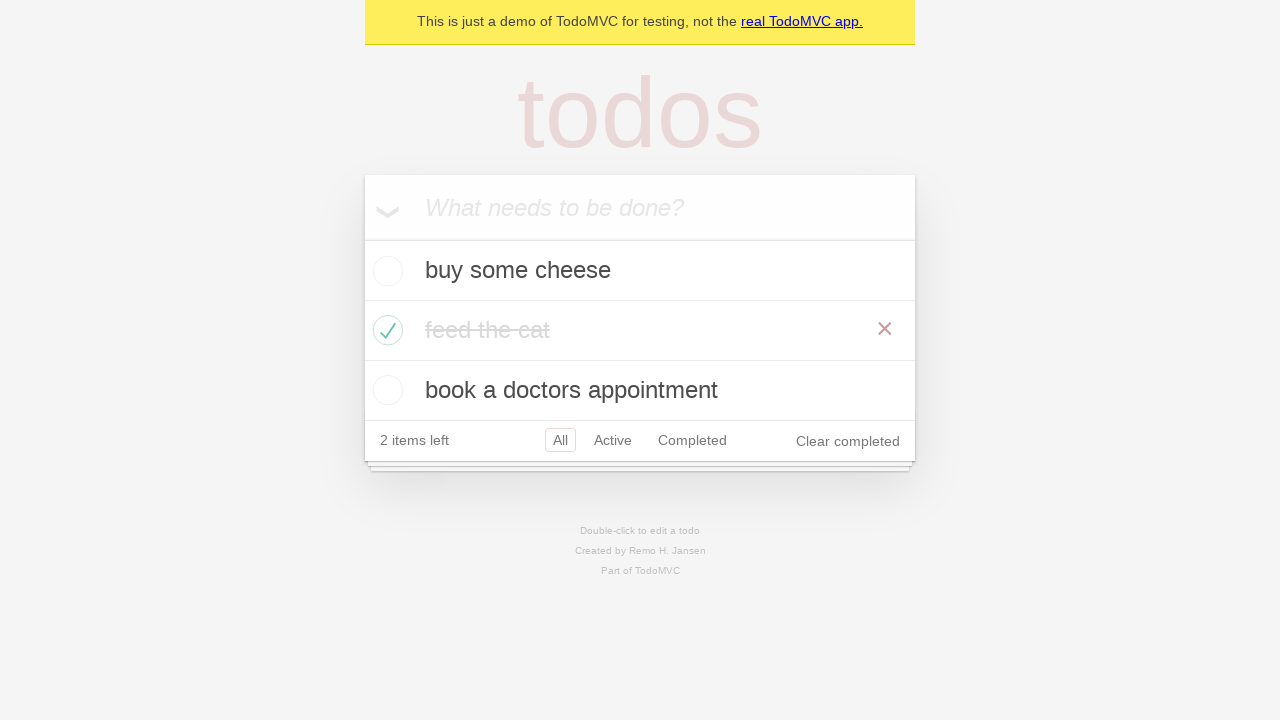

Verified all 3 todo items are displayed
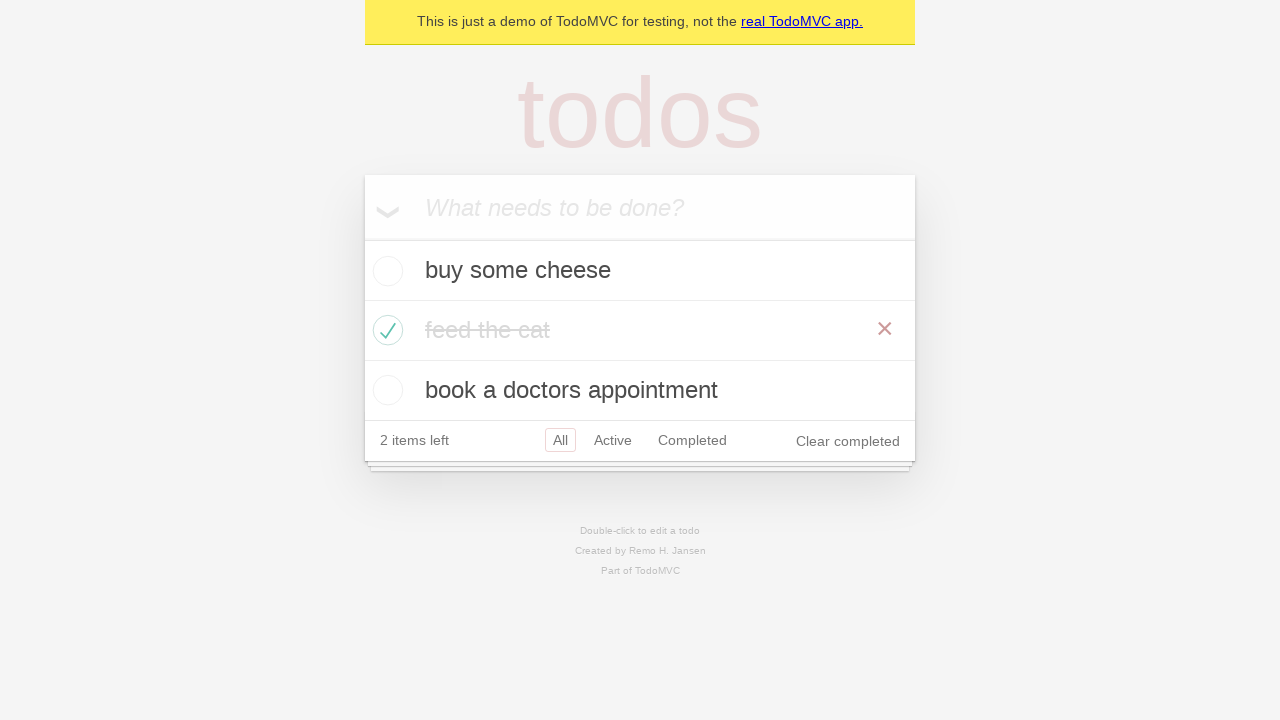

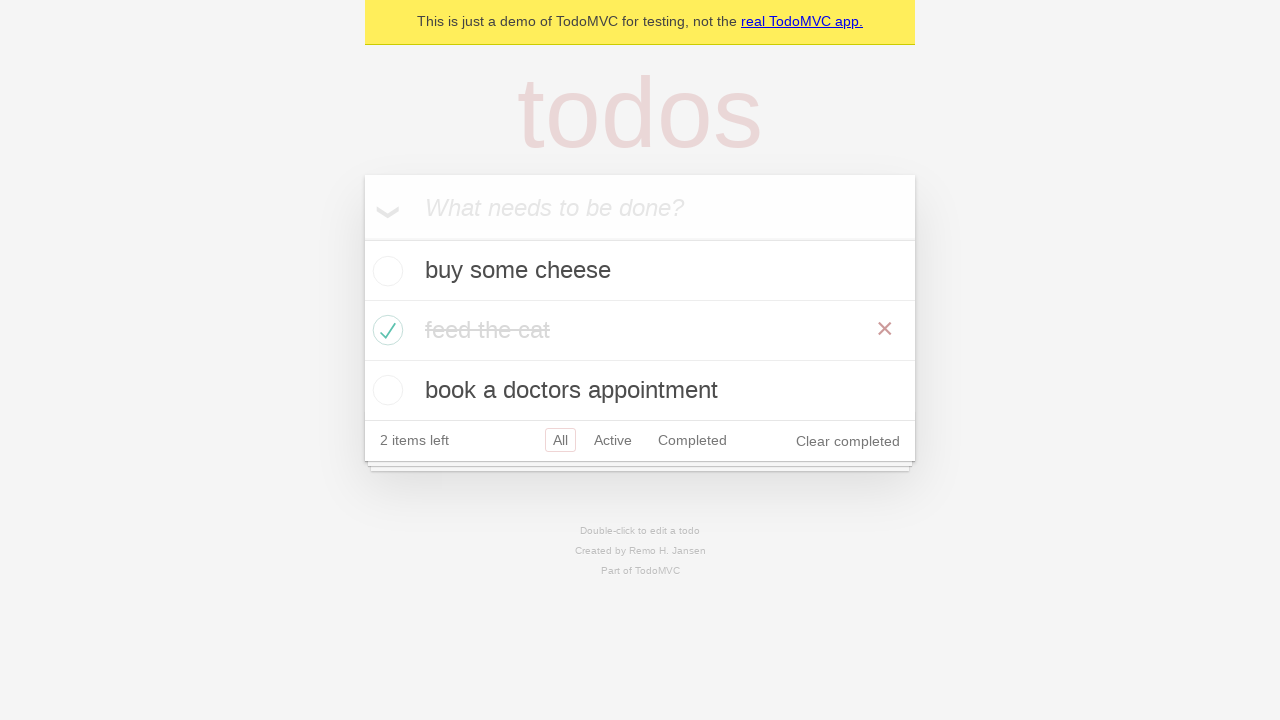